Navigates to the OrangeHRM demo login page and clicks the Twitter social media link in the footer, demonstrating wait functionality for element clickability.

Starting URL: https://opensource-demo.orangehrmlive.com/web/index.php/auth/login

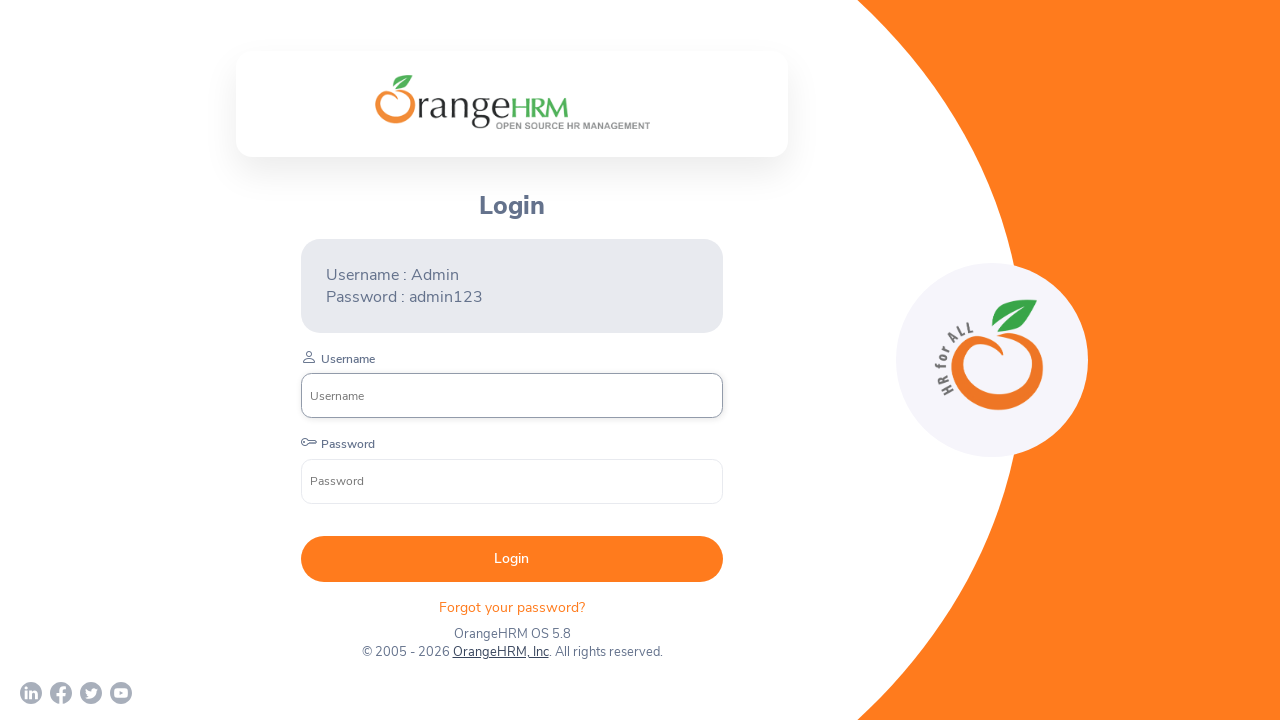

Navigated to OrangeHRM demo login page
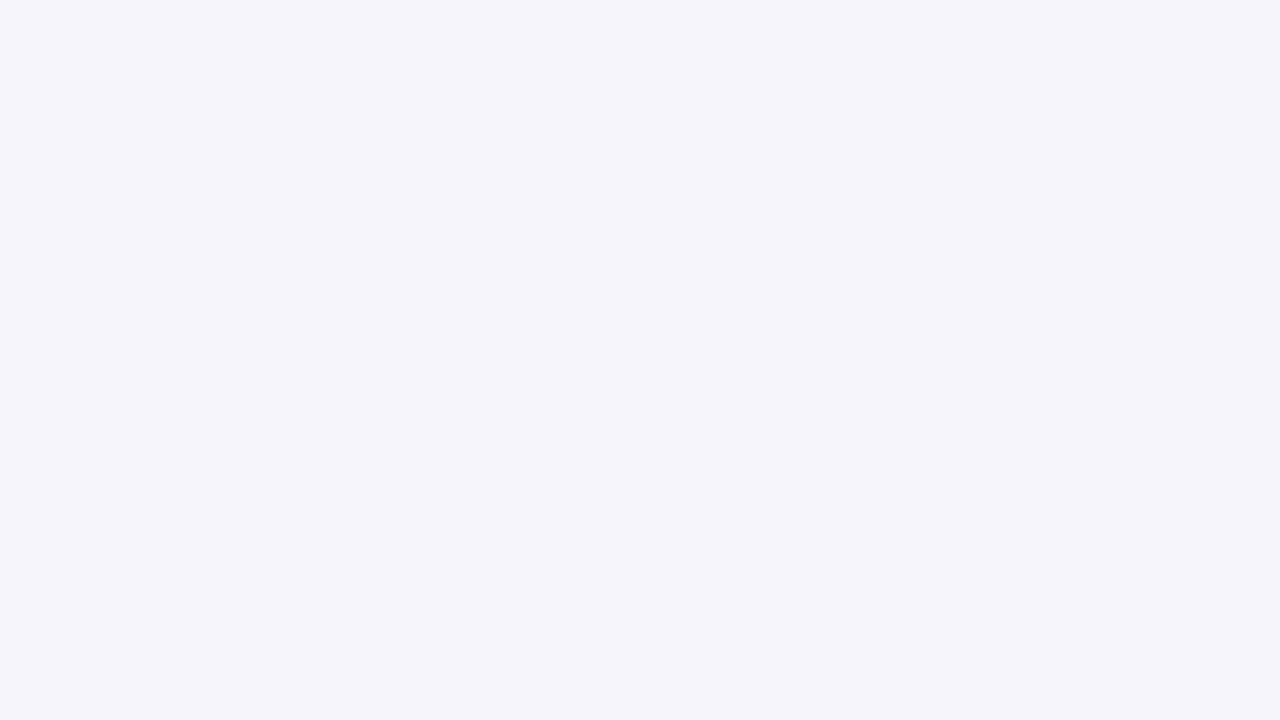

Waited for Twitter social media link in footer to become visible
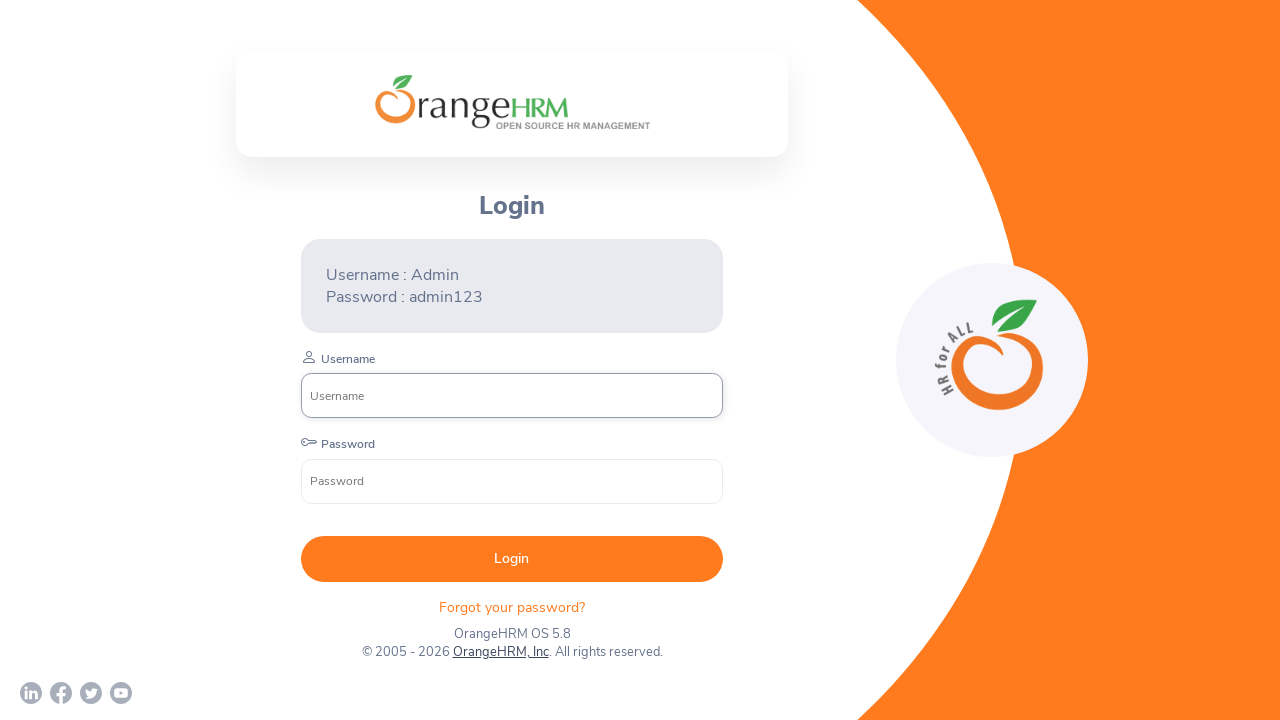

Clicked Twitter social media link in footer at (91, 693) on a[href*='twitter']
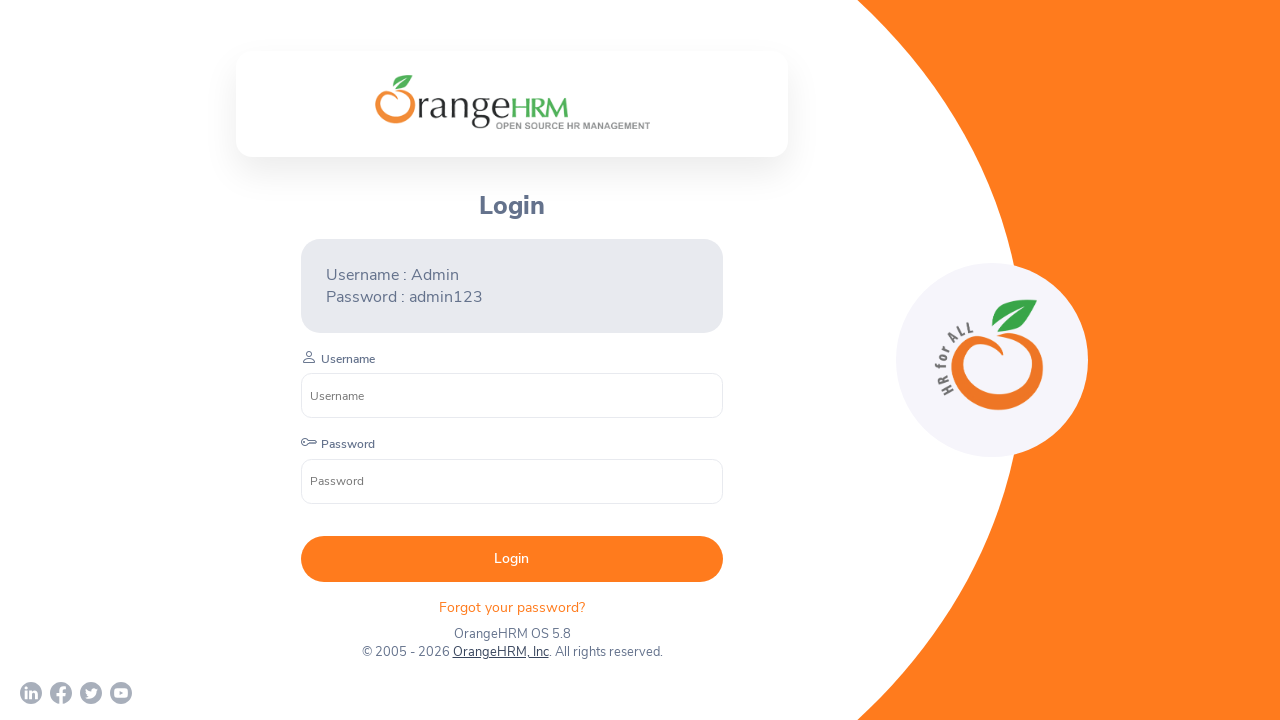

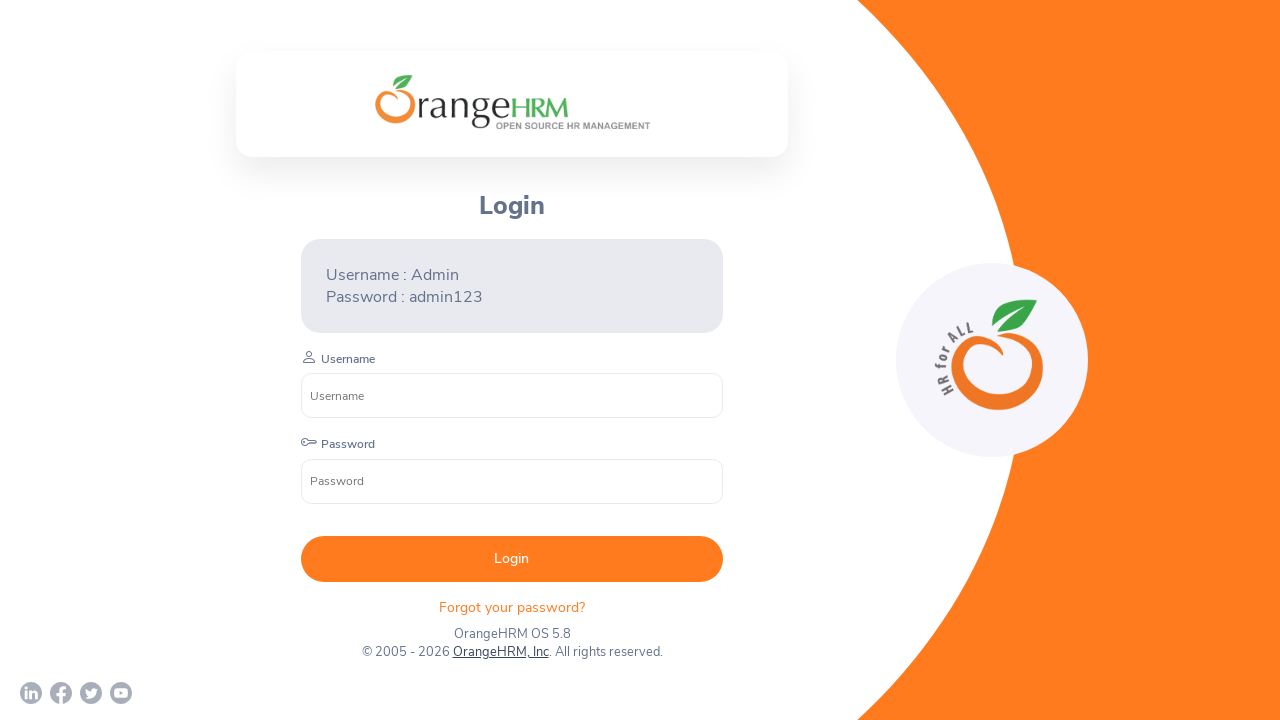